Tests clicking a button with dynamic ID and verifies that a hidden element becomes visible after the click

Starting URL: https://thefreerangetester.github.io/sandbox-automation-testing/

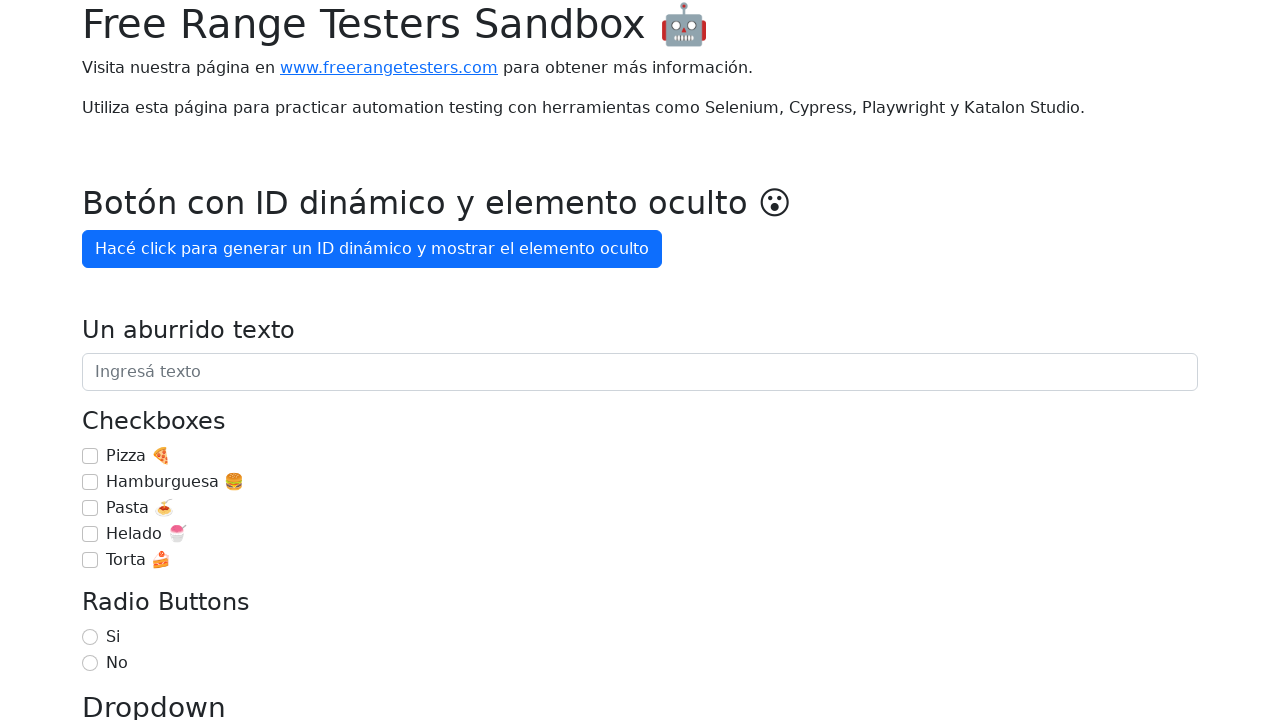

Clicked button to generate dynamic ID and reveal hidden element at (372, 249) on internal:role=button[name="Hacé click para generar un ID dinámico y mostrar el e
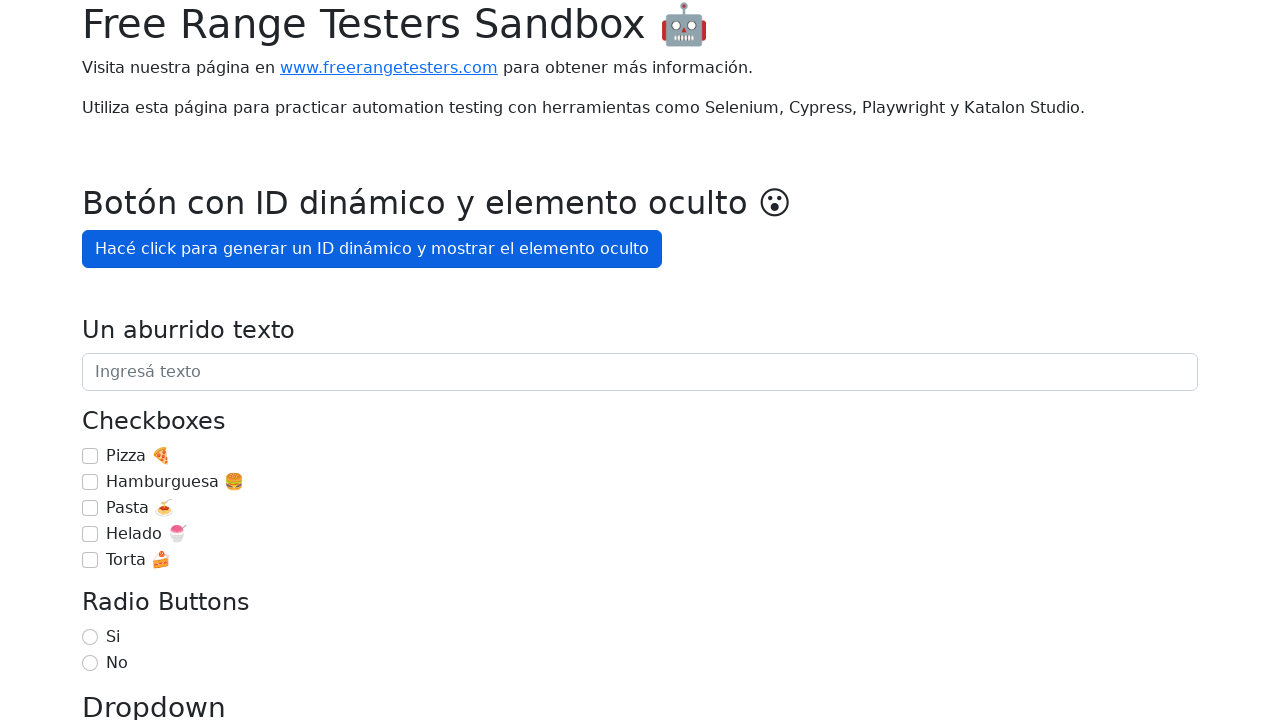

Hidden element became visible after 3 seconds
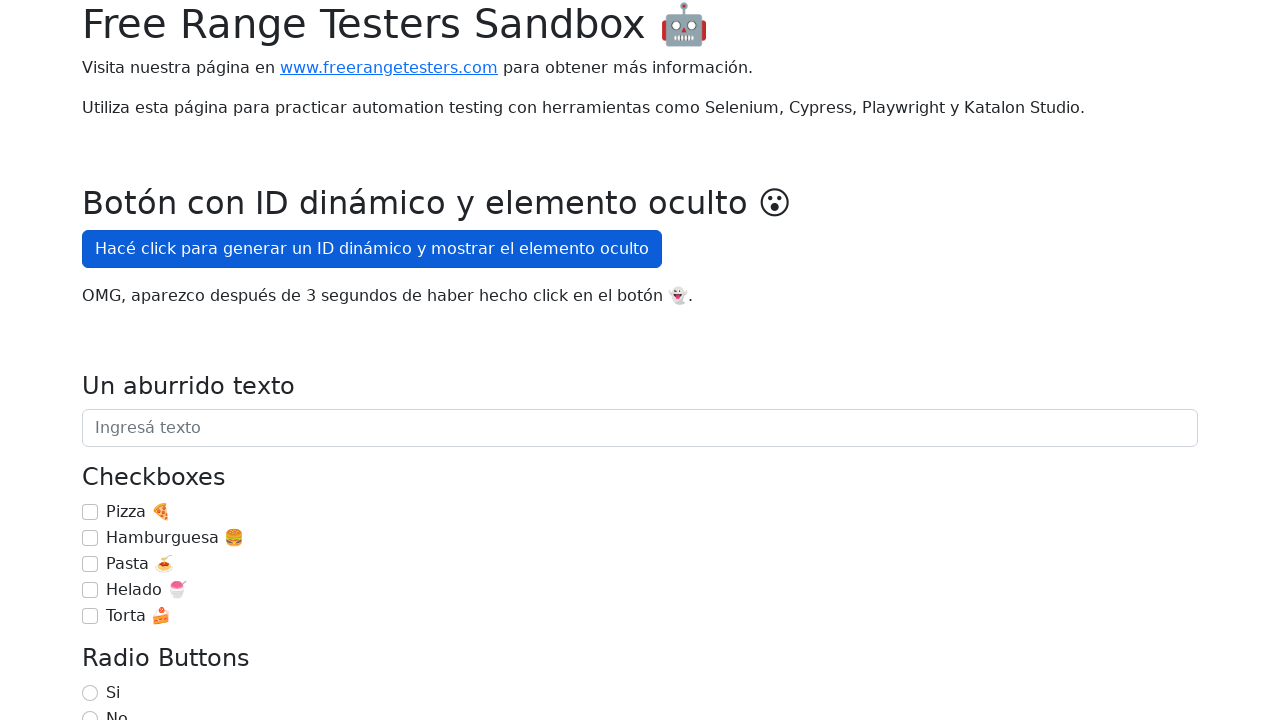

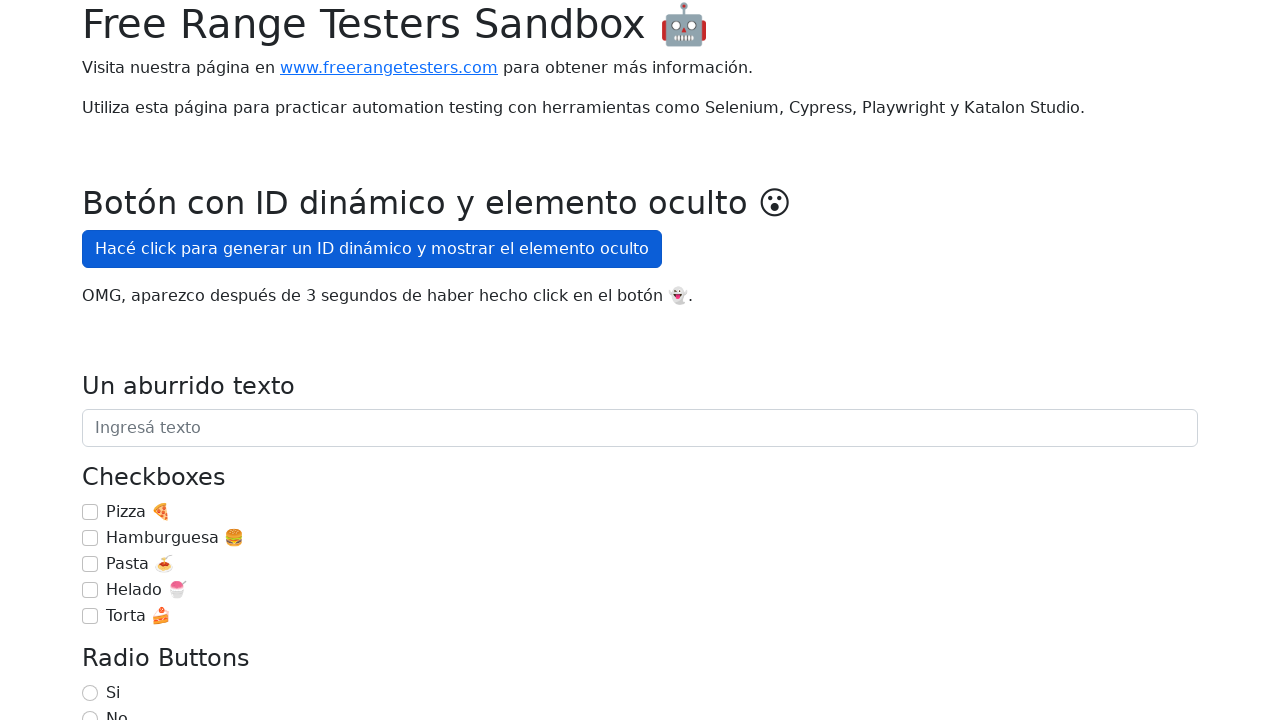